Opens the Flipkart homepage and maximizes the browser window to verify the page loads successfully.

Starting URL: https://www.flipkart.com/

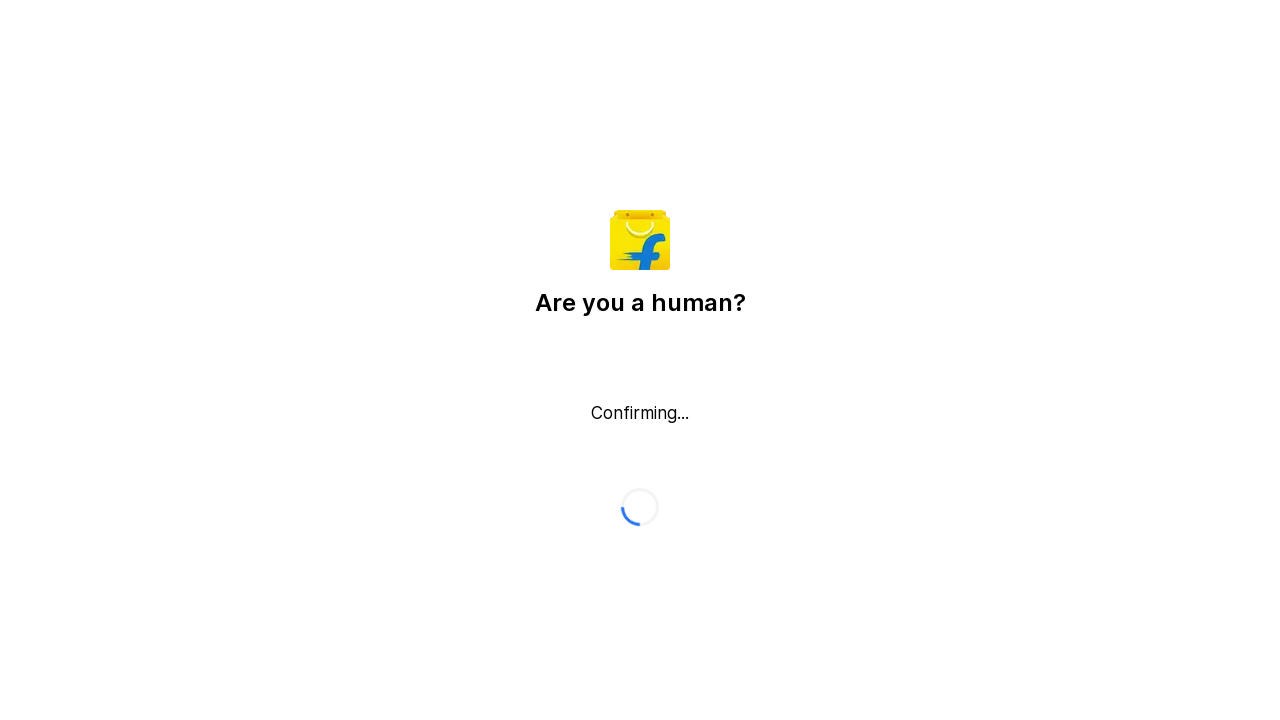

Set viewport size to 1920x1080 (maximized)
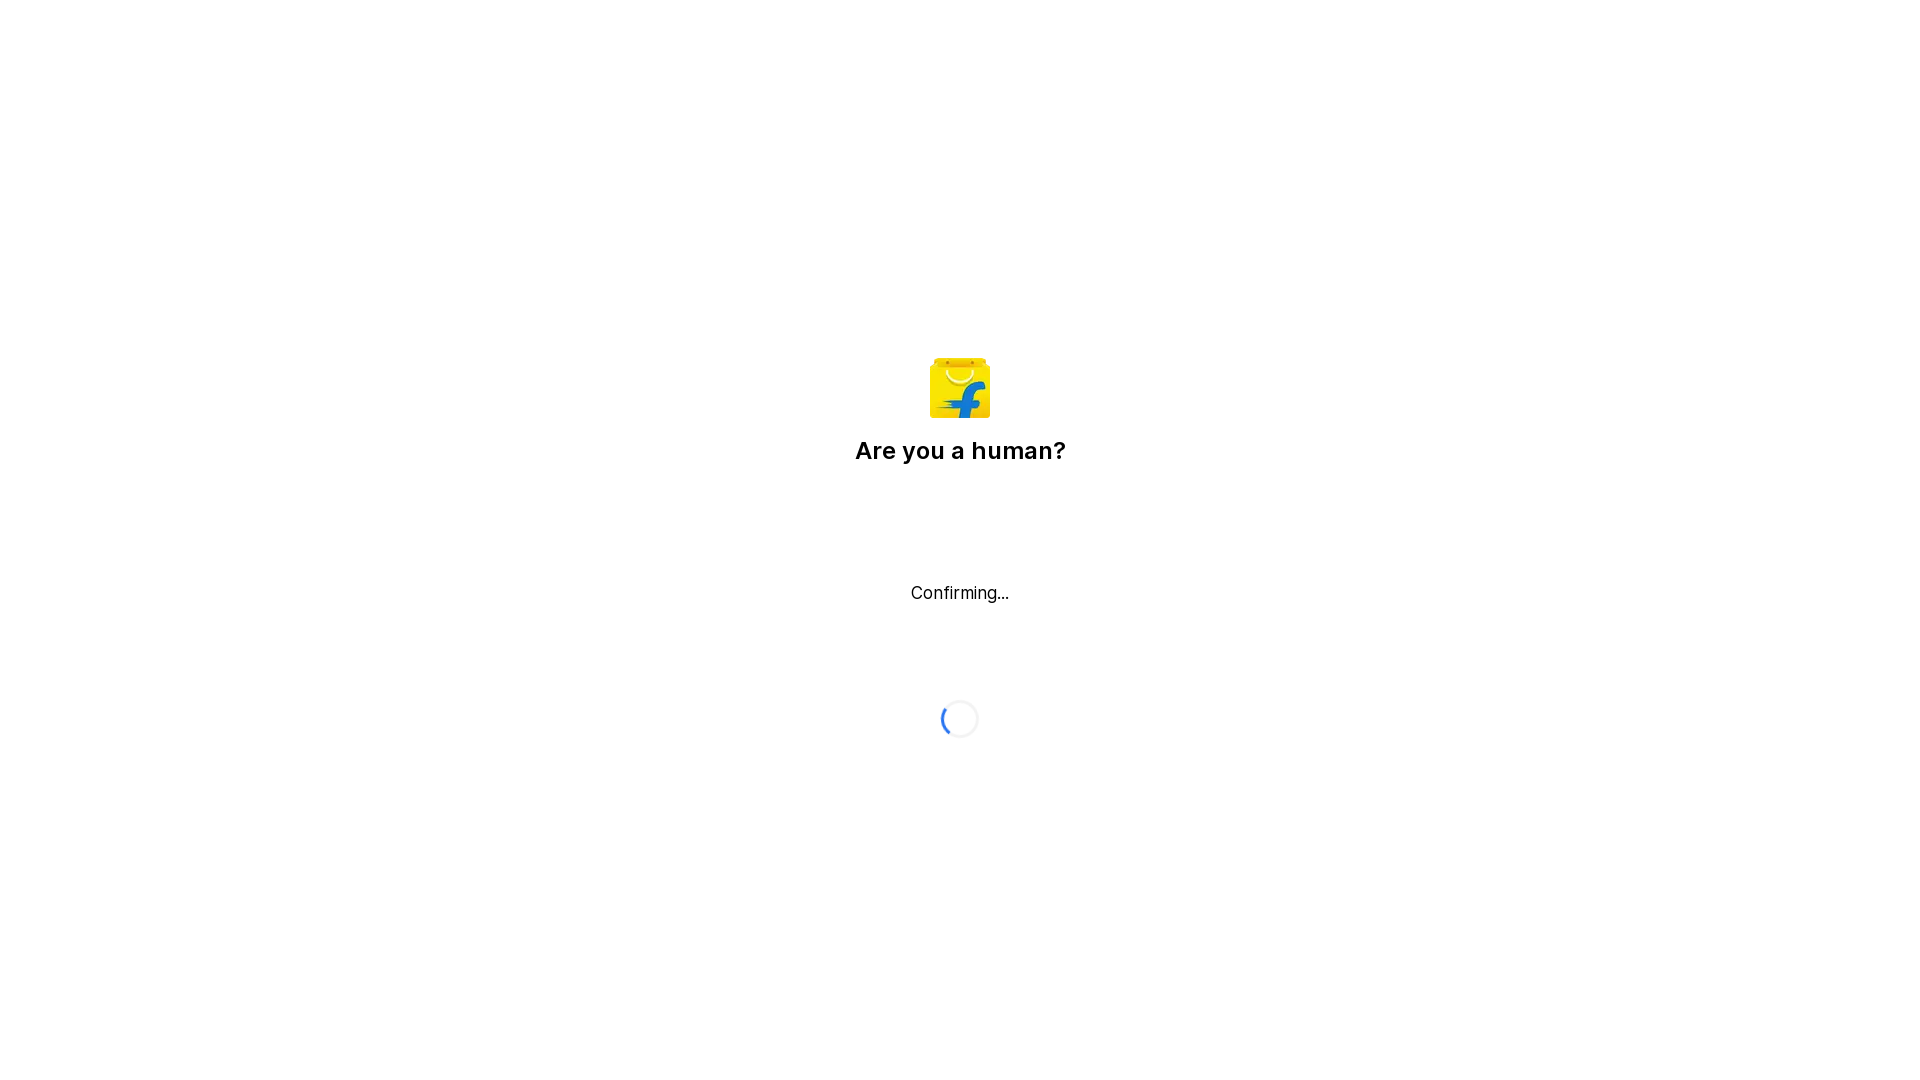

Flipkart homepage loaded successfully
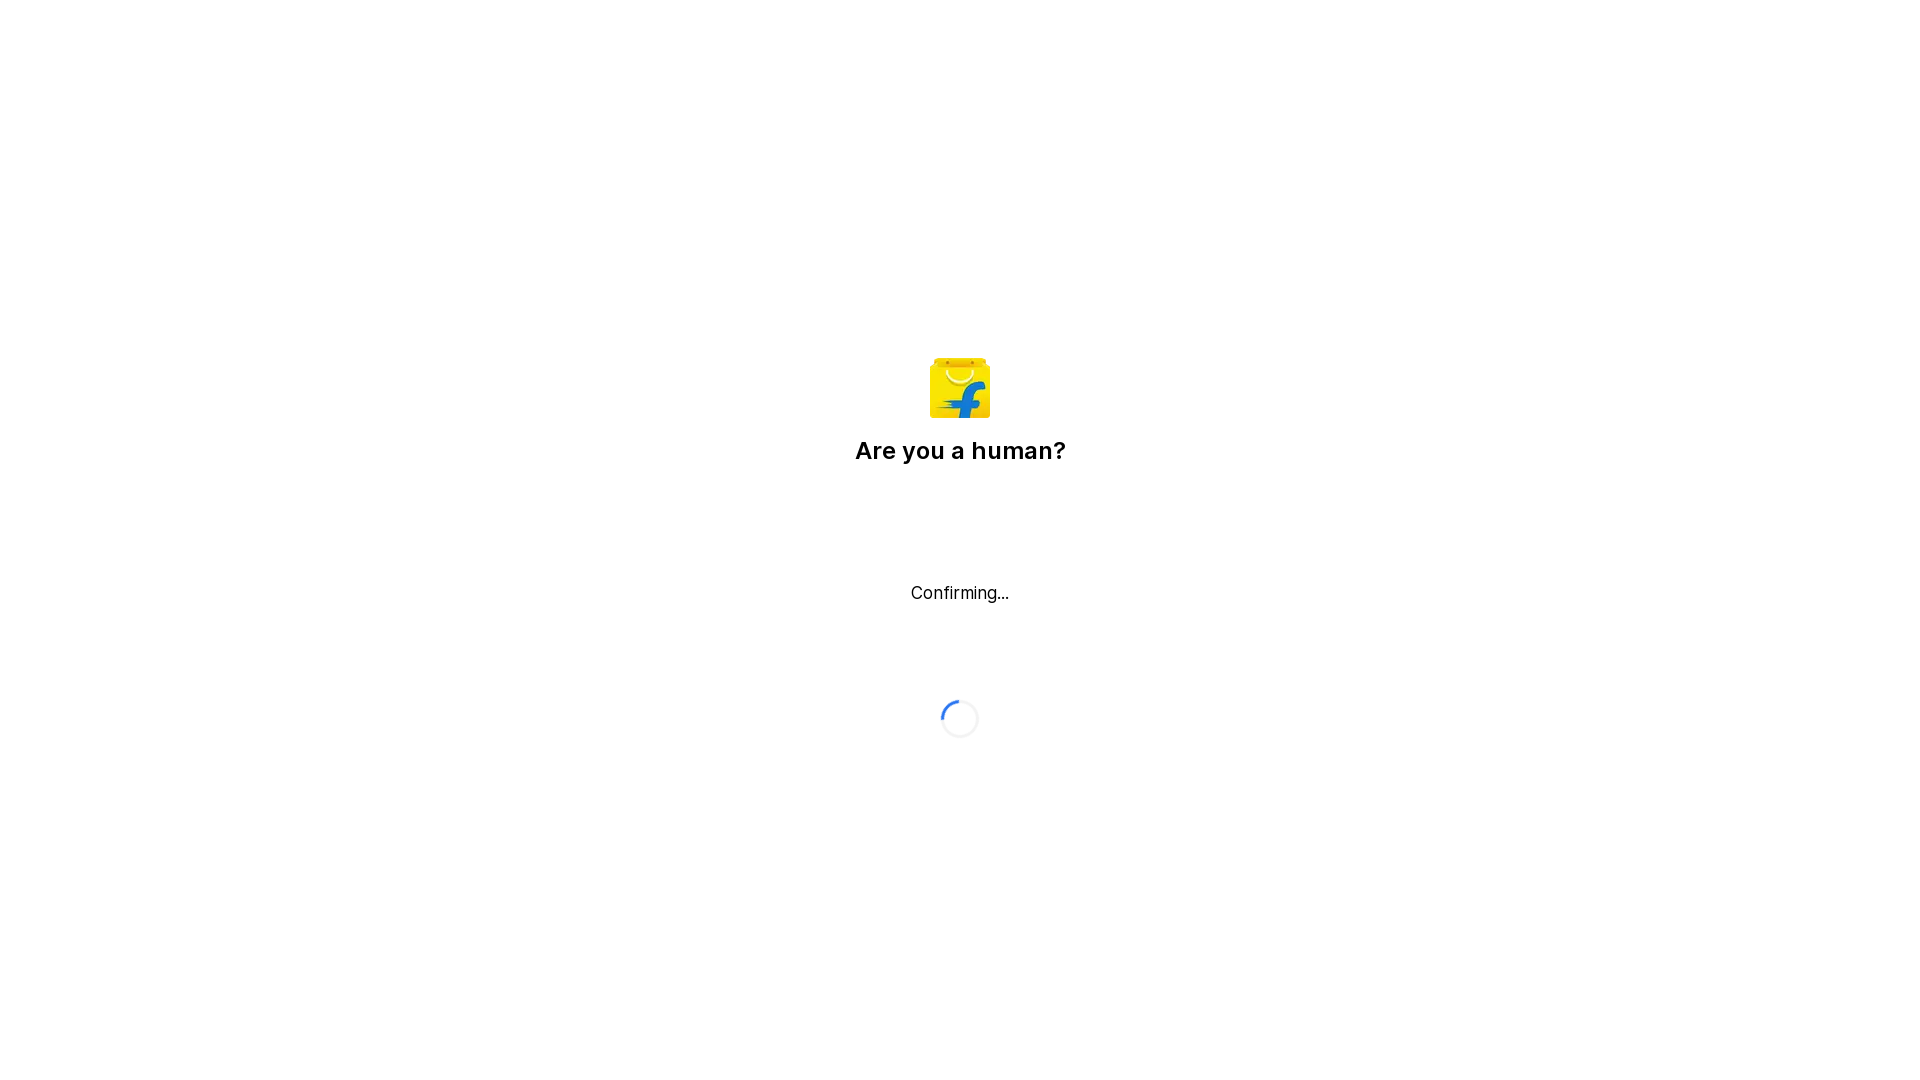

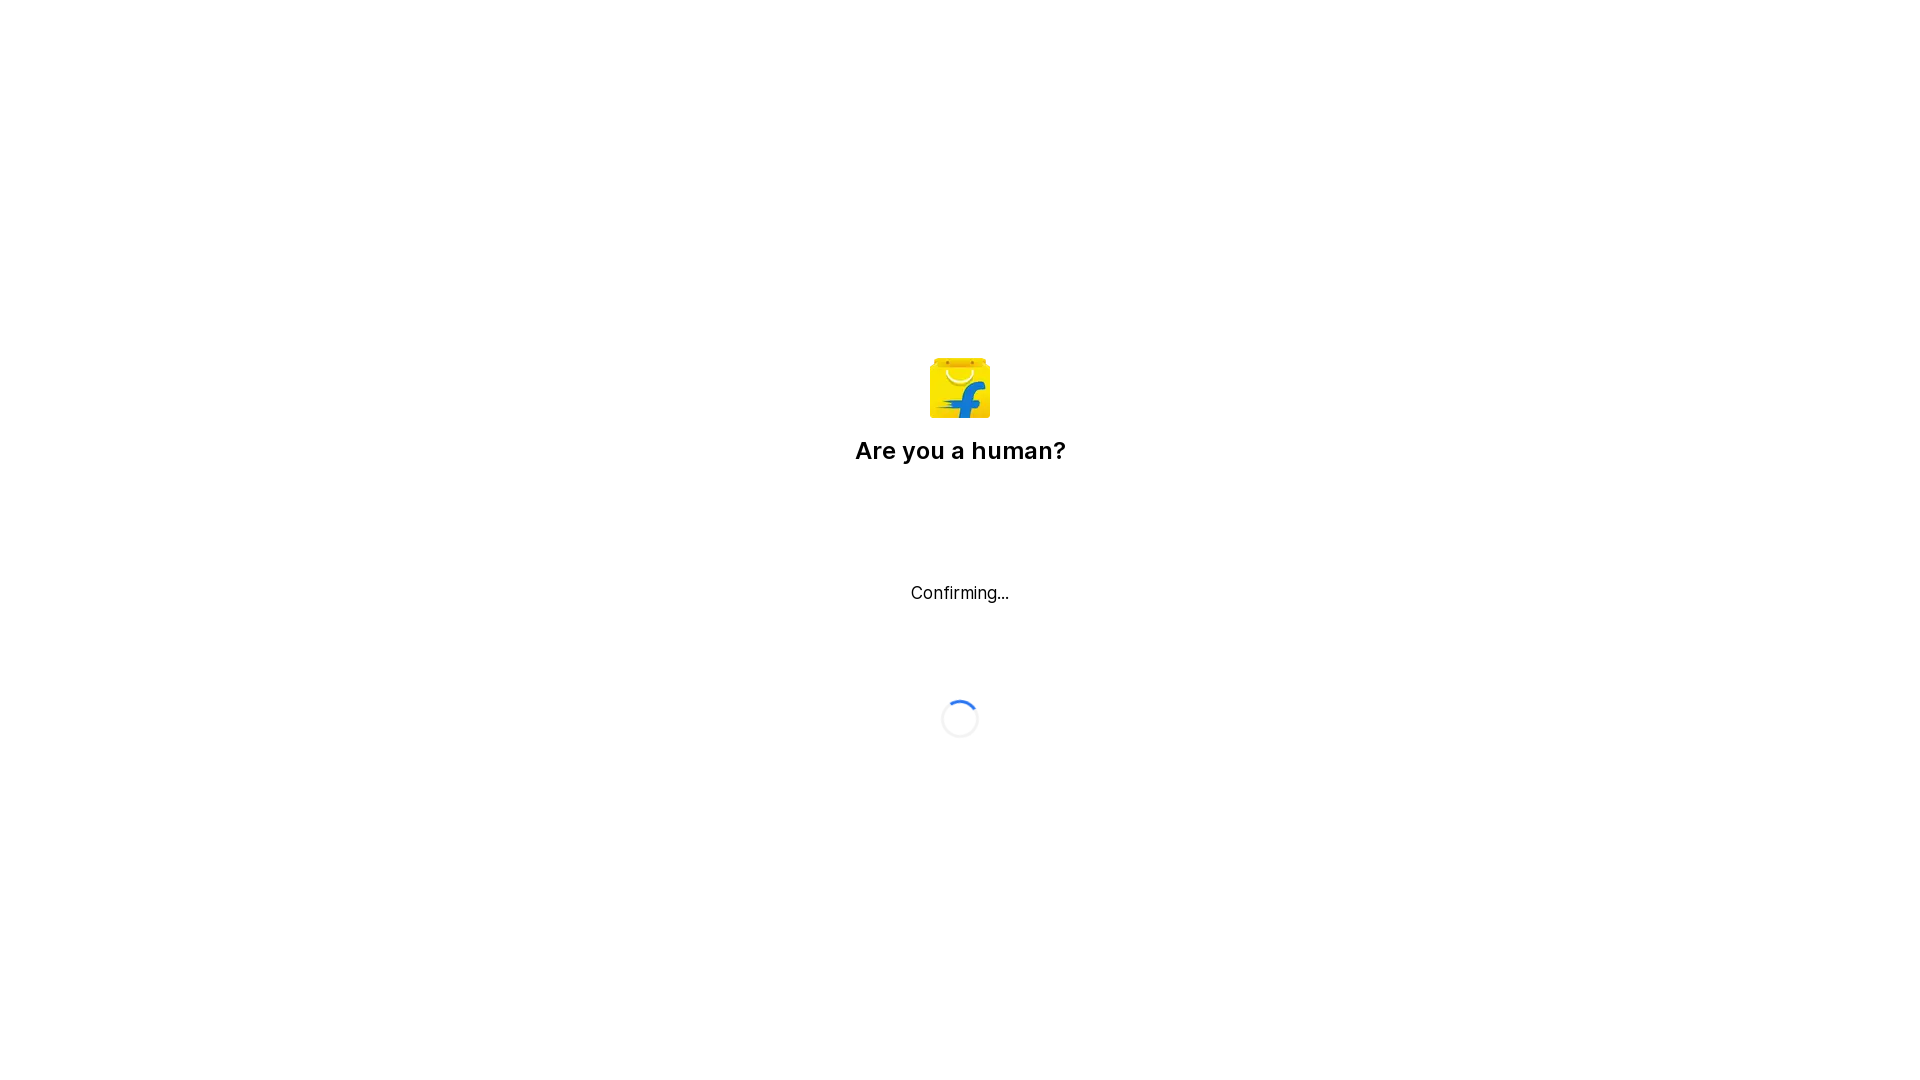